Navigates to SutiExpense application and verifies that the page title matches the expected "Login | SutiExpense" title

Starting URL: https://apps17.sutisoft.com/

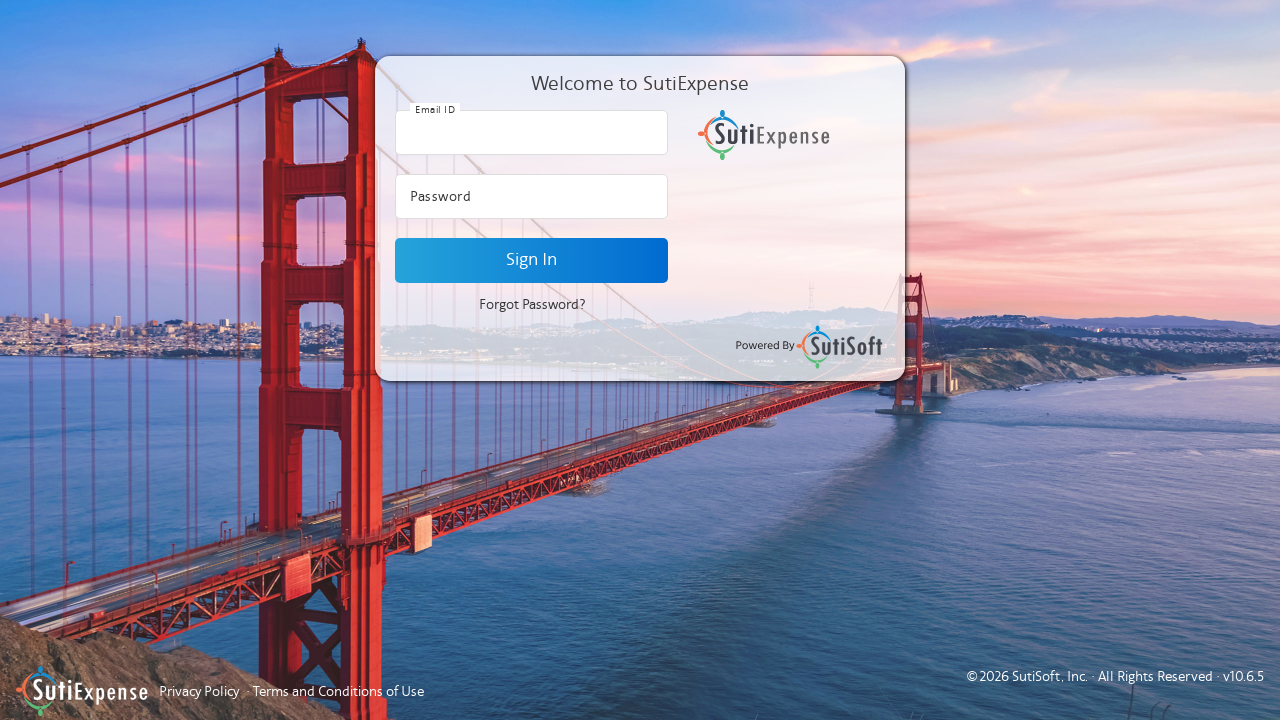

Navigated to SutiExpense application at https://apps17.sutisoft.com/
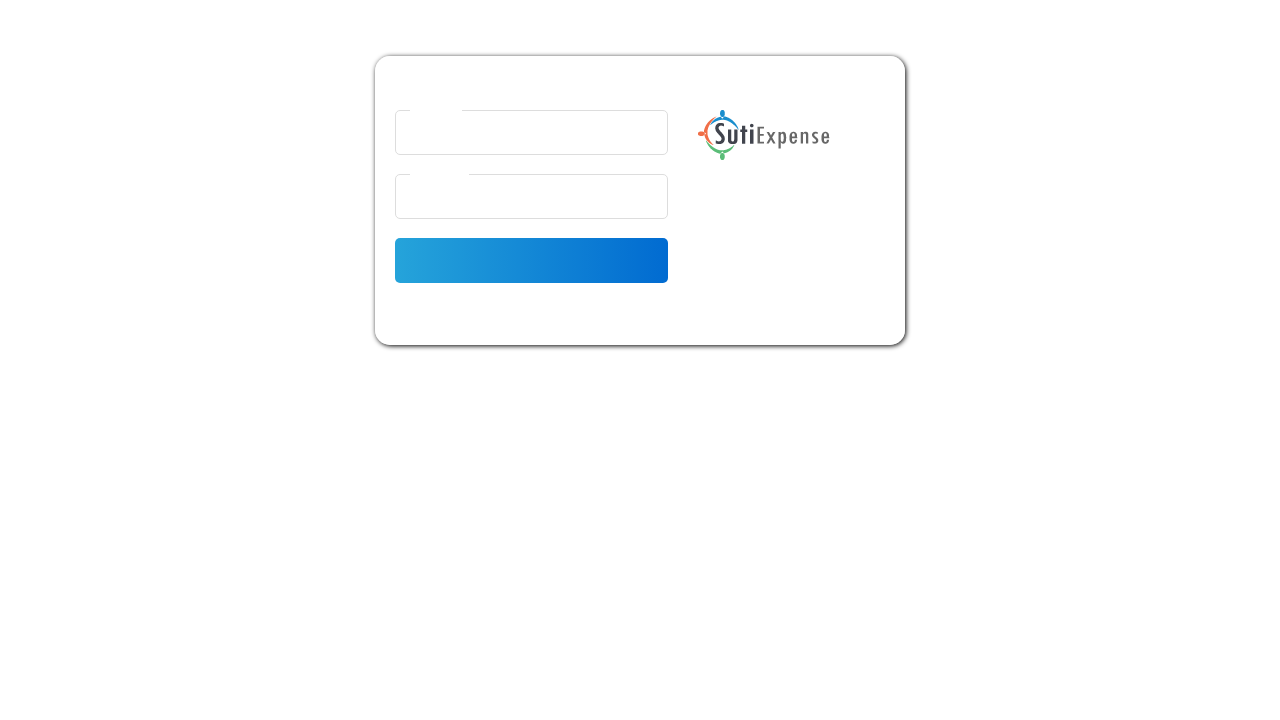

Page DOM content loaded
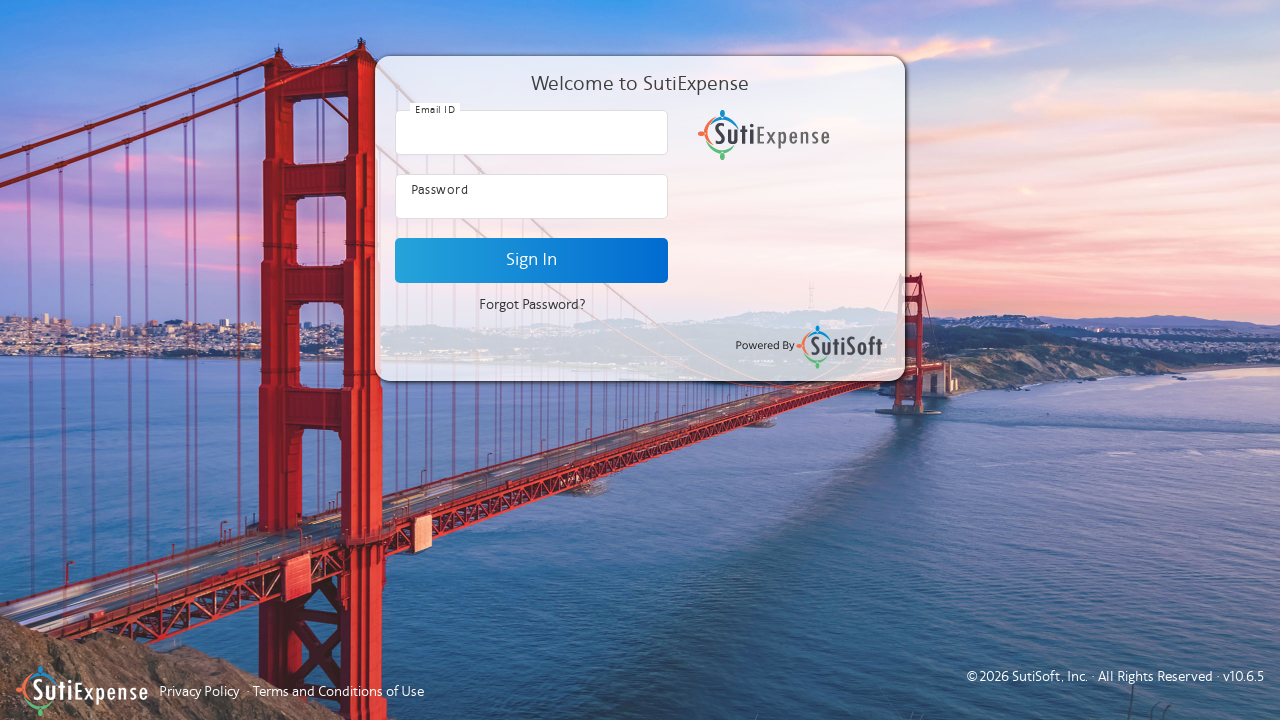

Retrieved page title: Login | SutiExpense
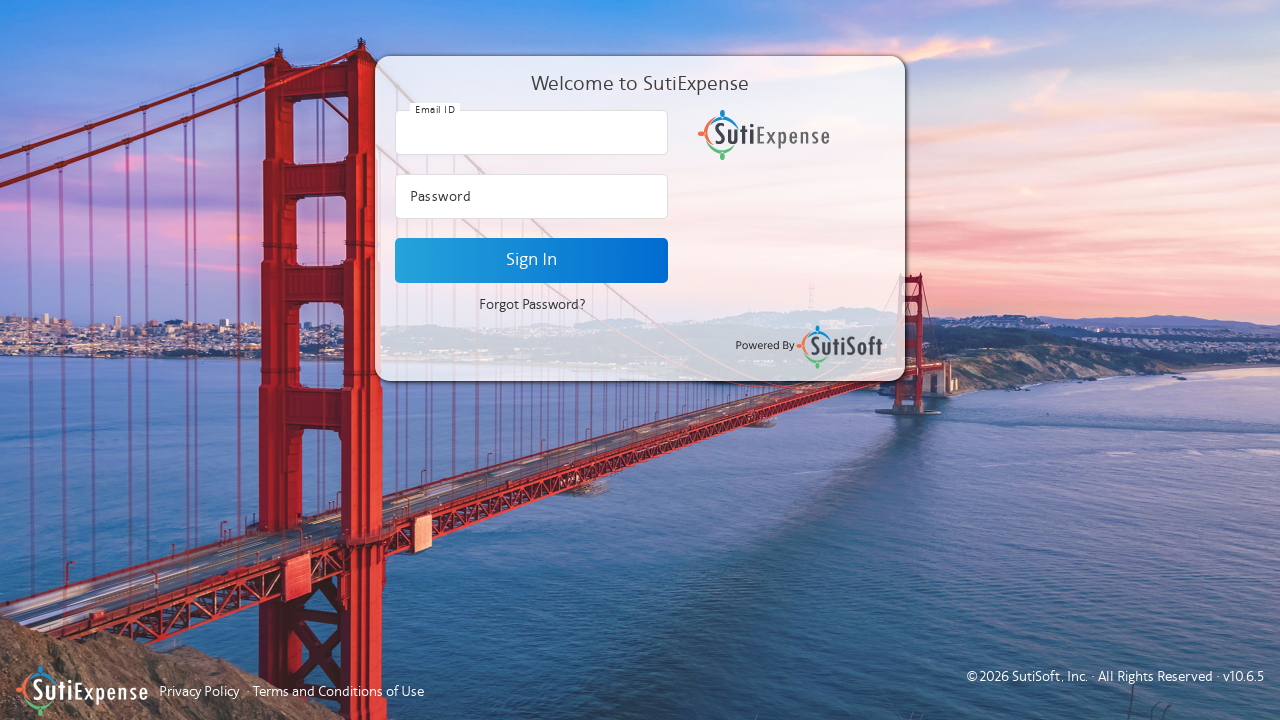

Printed page title to console
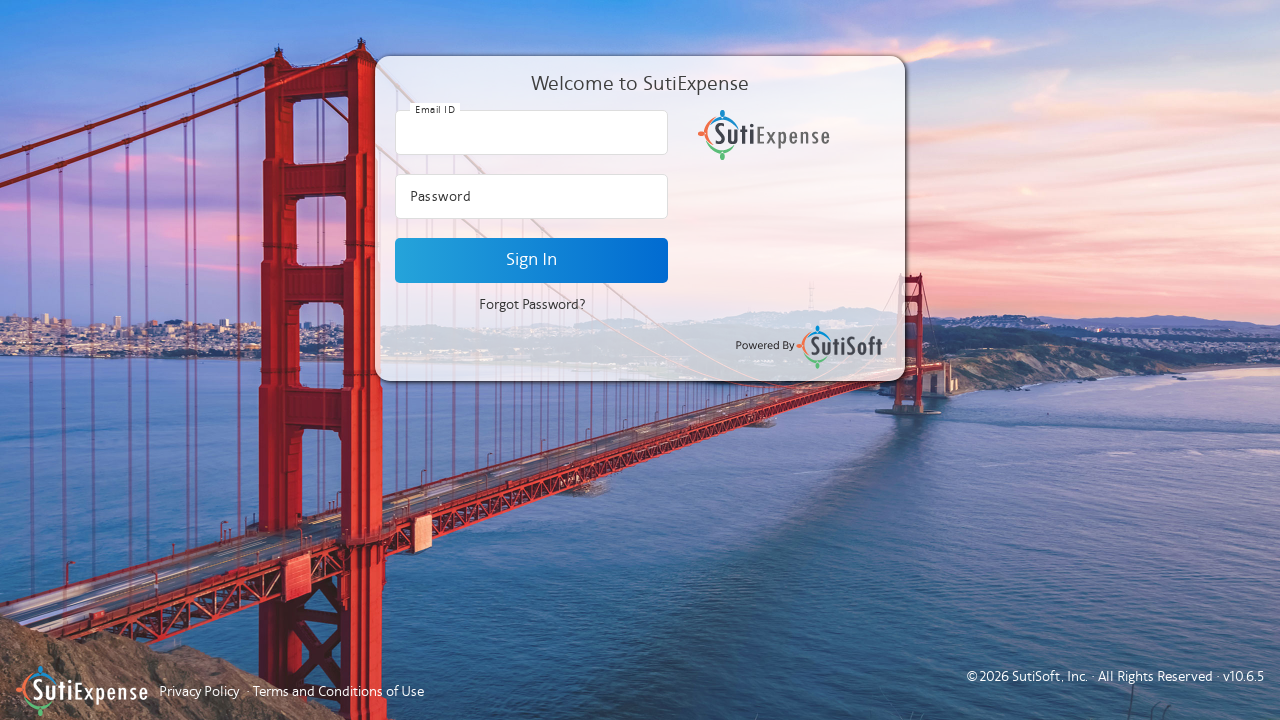

Page title verified: matches expected 'Login | SutiExpense'
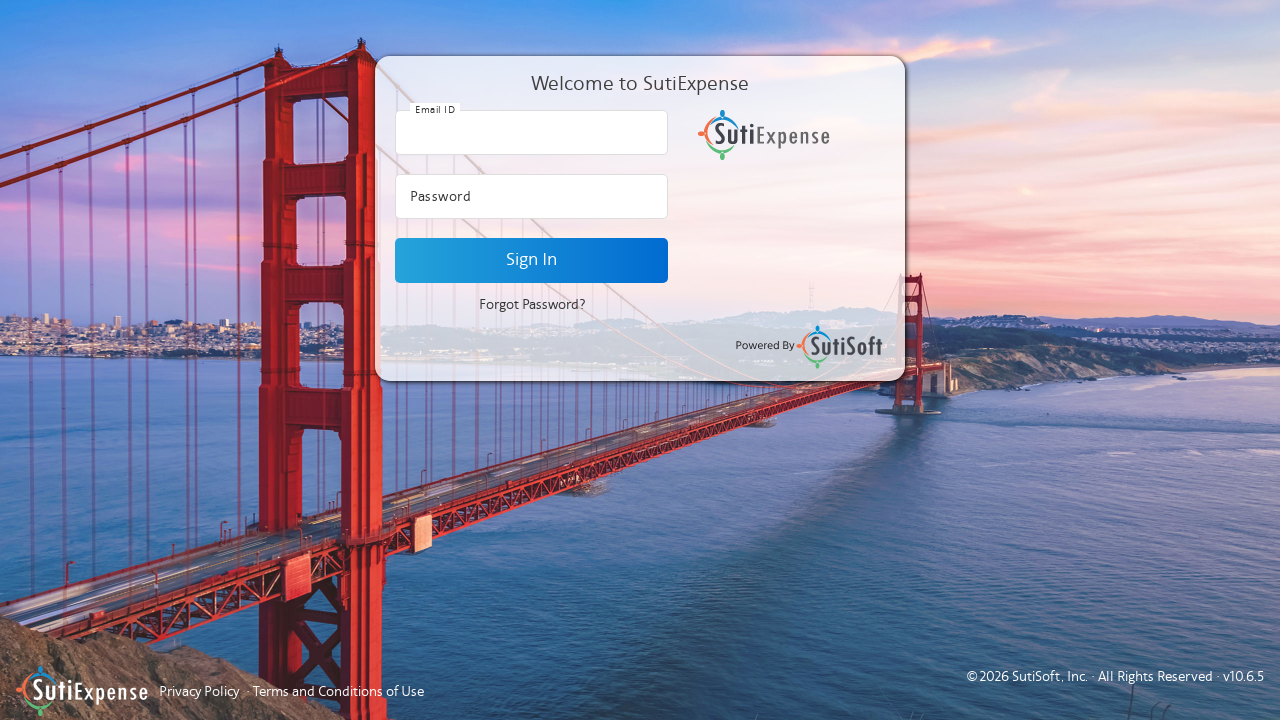

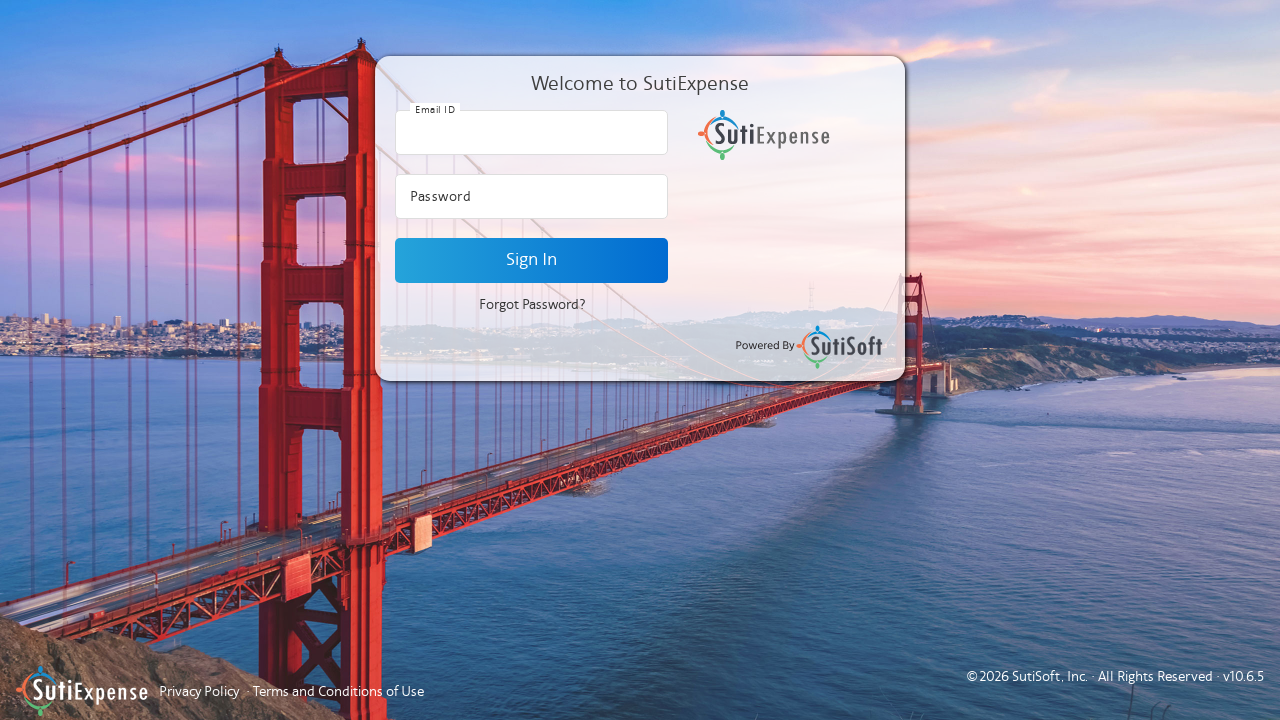